Tests submitting a bug report form by filling in title, description, and reproduction steps, then verifying the confirmation dialog appears and can be dismissed.

Starting URL: https://pwts.dev/examples/ui/po/report.html

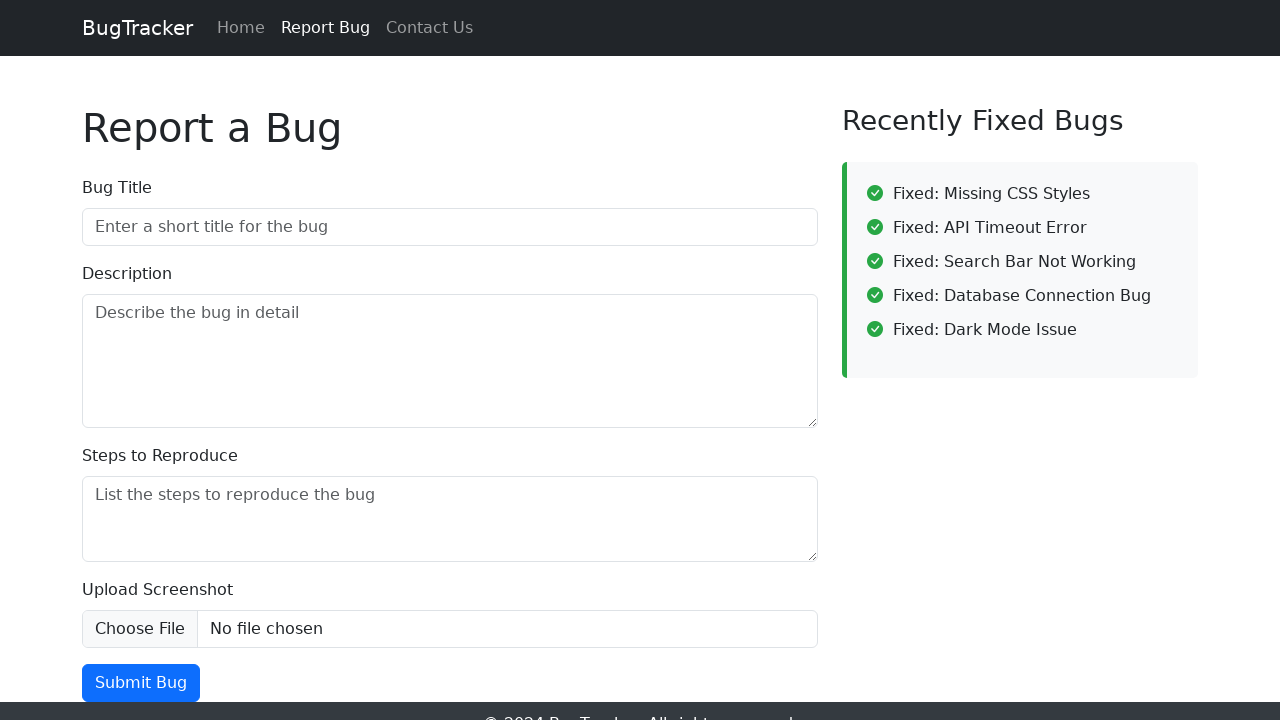

Filled bug report title with 'Sample Bug Title' on internal:attr=[placeholder="Enter a short title for the bug"i]
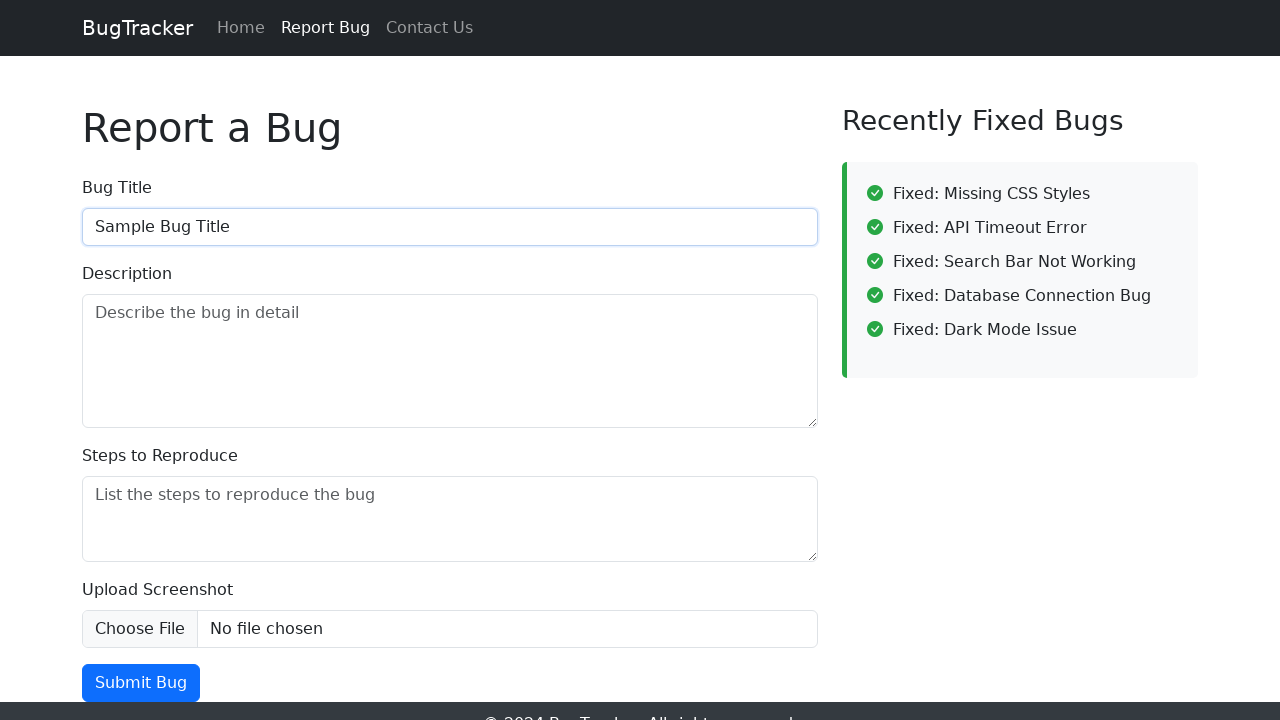

Filled bug description with detailed text on internal:attr=[placeholder="Describe the bug in detail"i]
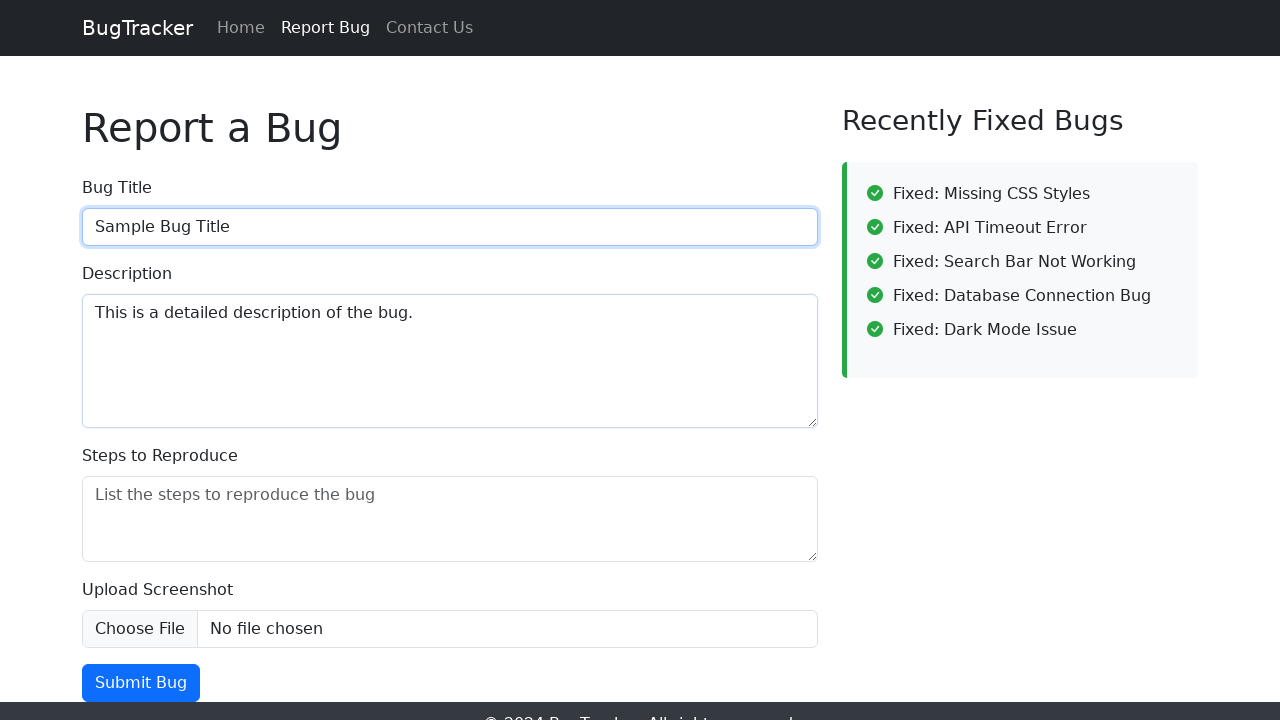

Filled reproduction steps with multi-line instructions on internal:attr=[placeholder="List the steps to reproduce the bug"i]
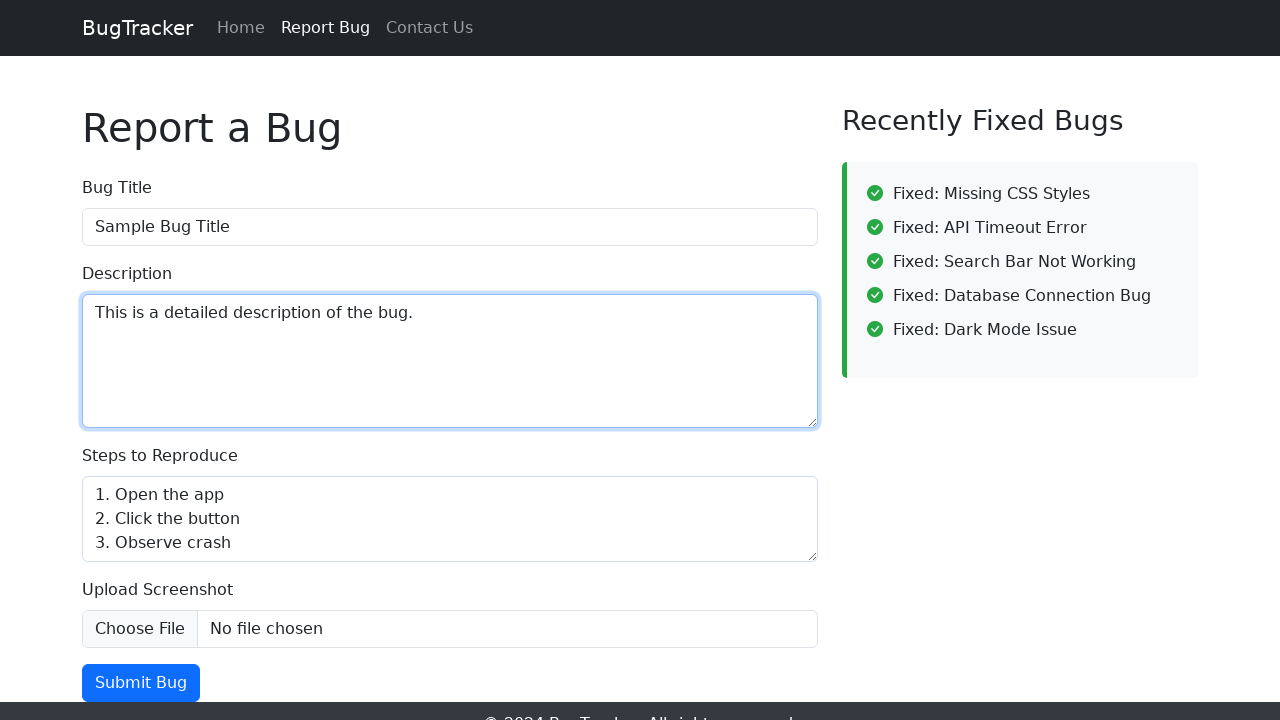

Clicked Submit Bug button at (141, 683) on internal:role=button[name="Submit Bug"i]
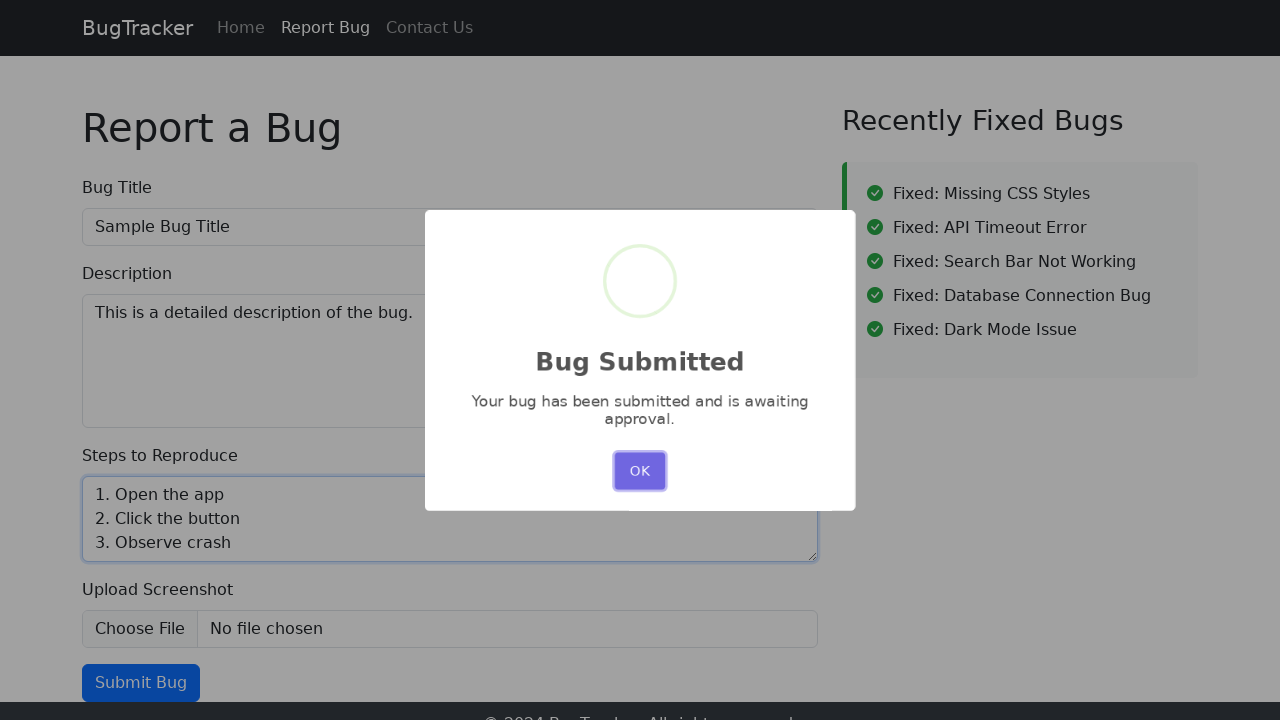

Confirmation dialog became visible
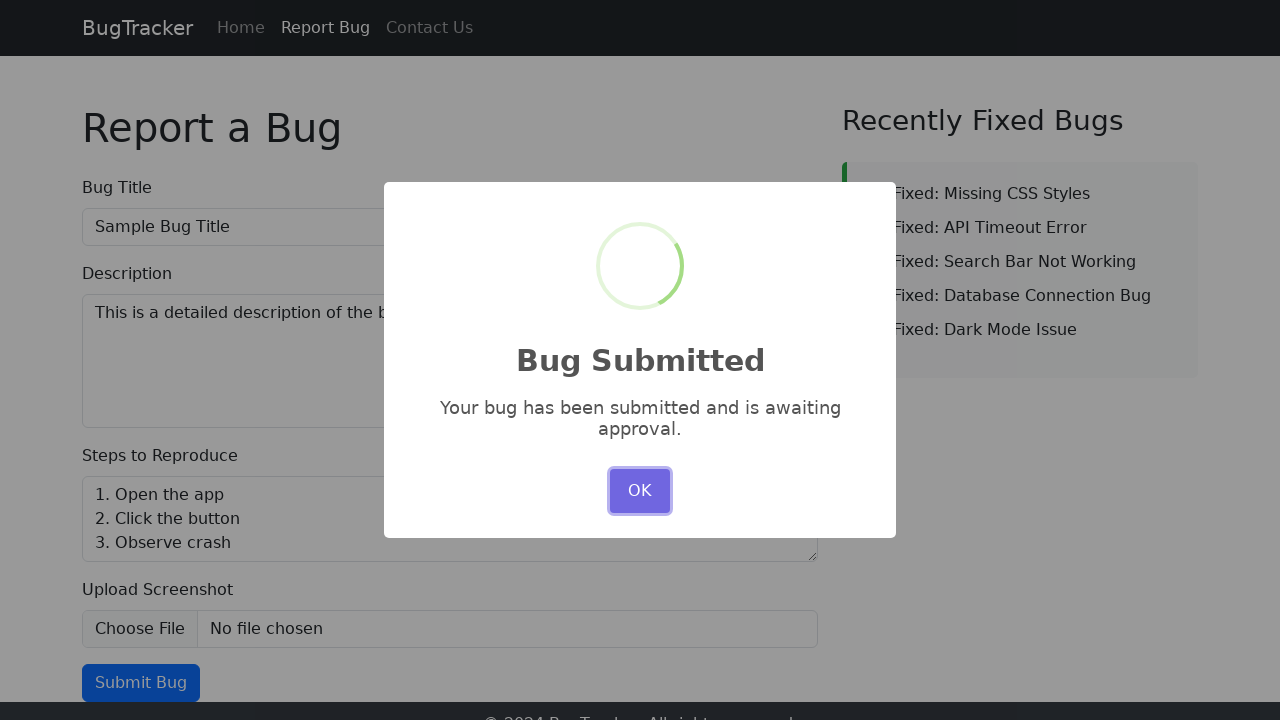

Confirmation message 'Bug submitted' is visible
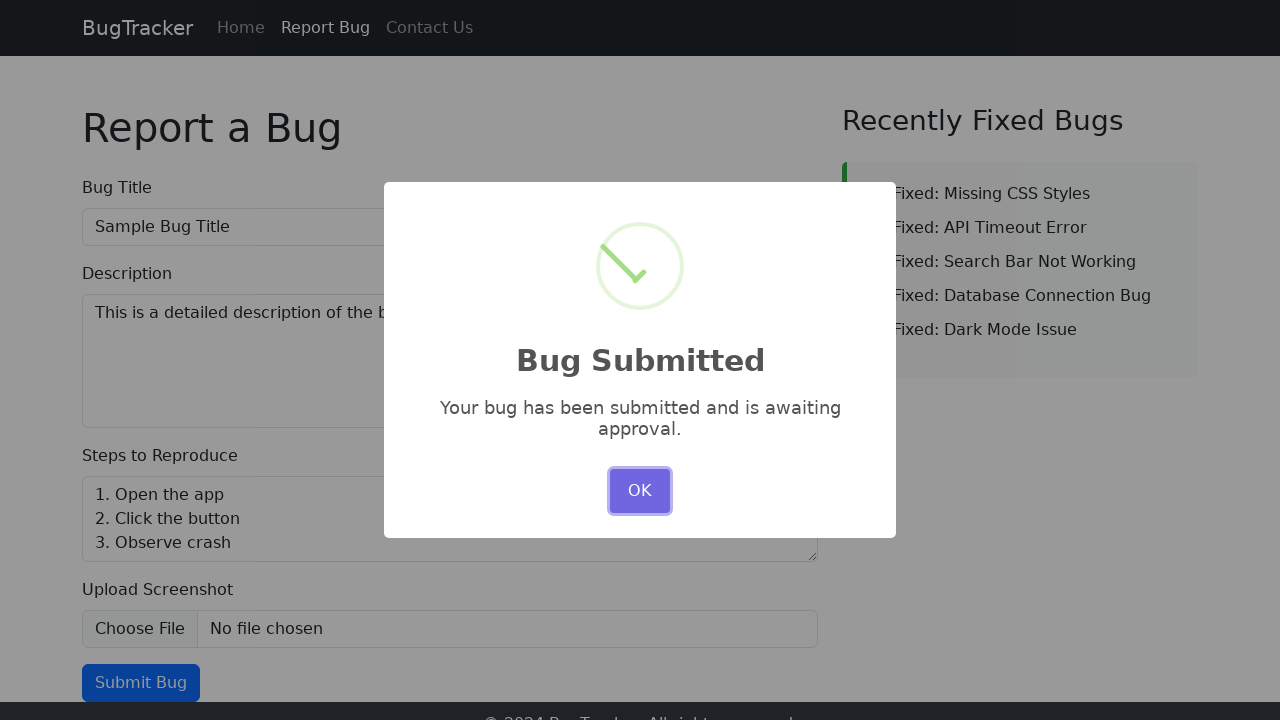

Clicked OK button to dismiss confirmation dialog at (640, 491) on internal:role=button[name="OK"i]
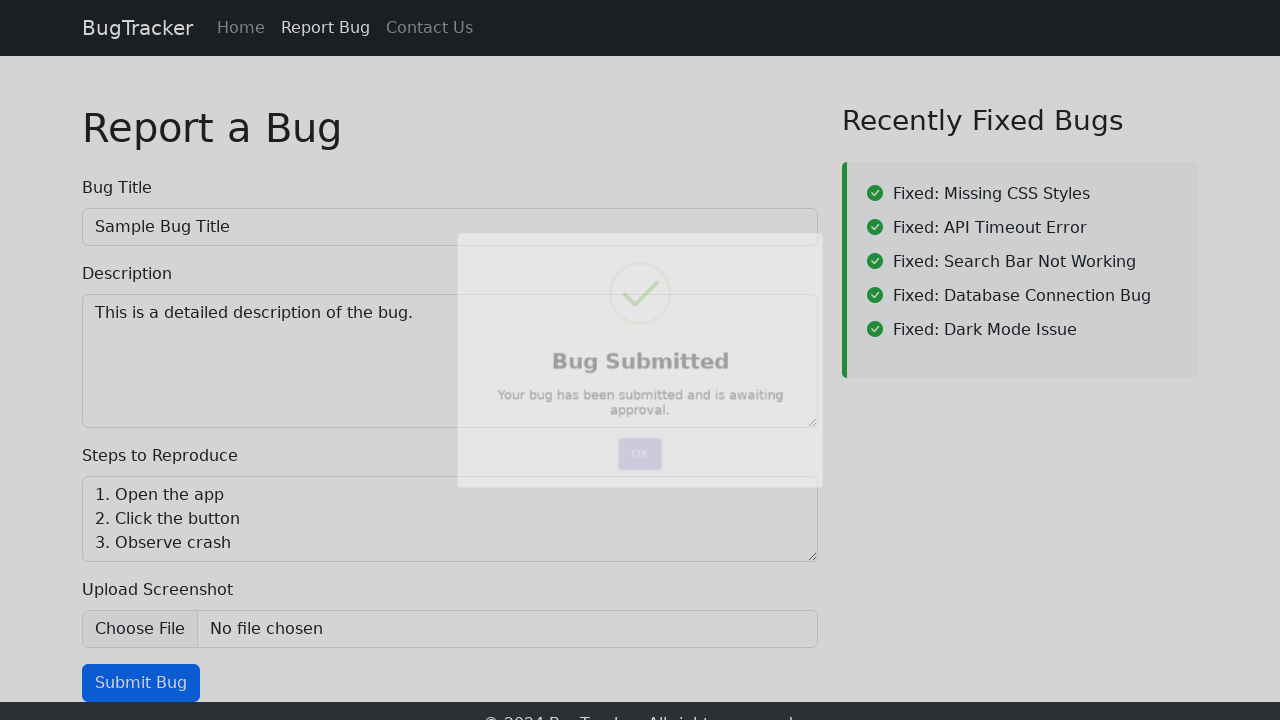

Confirmation dialog is now hidden
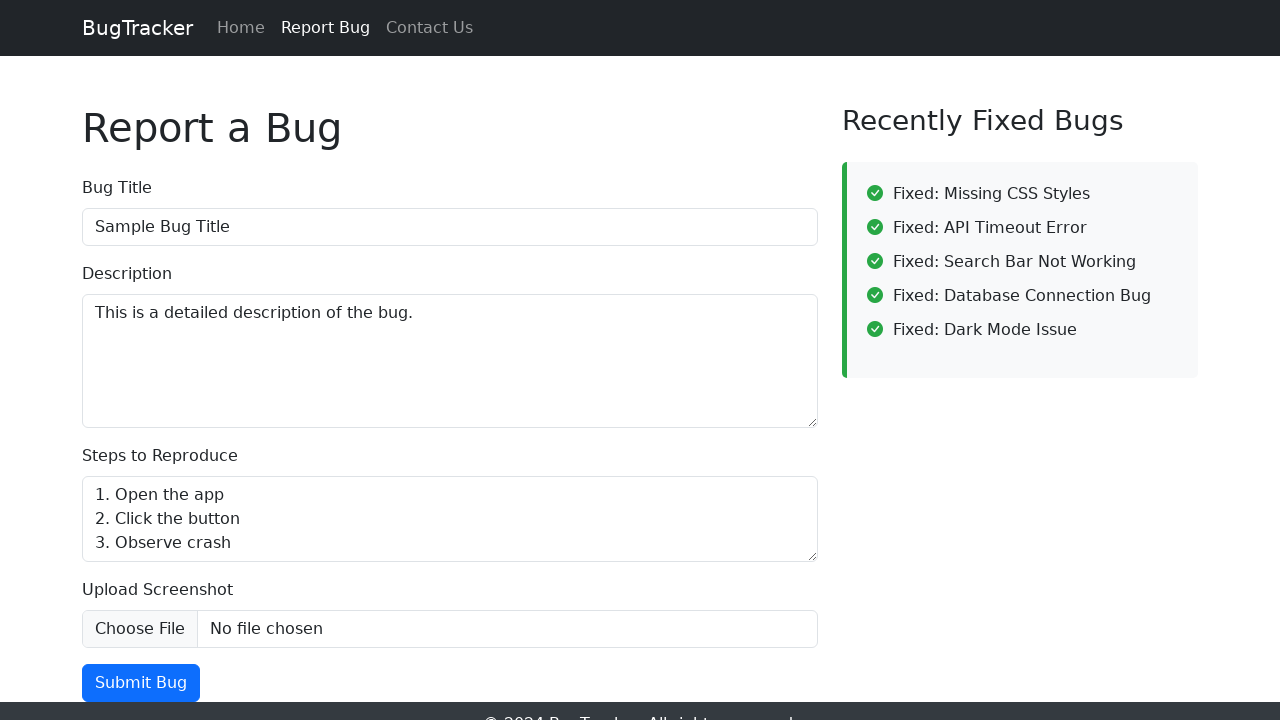

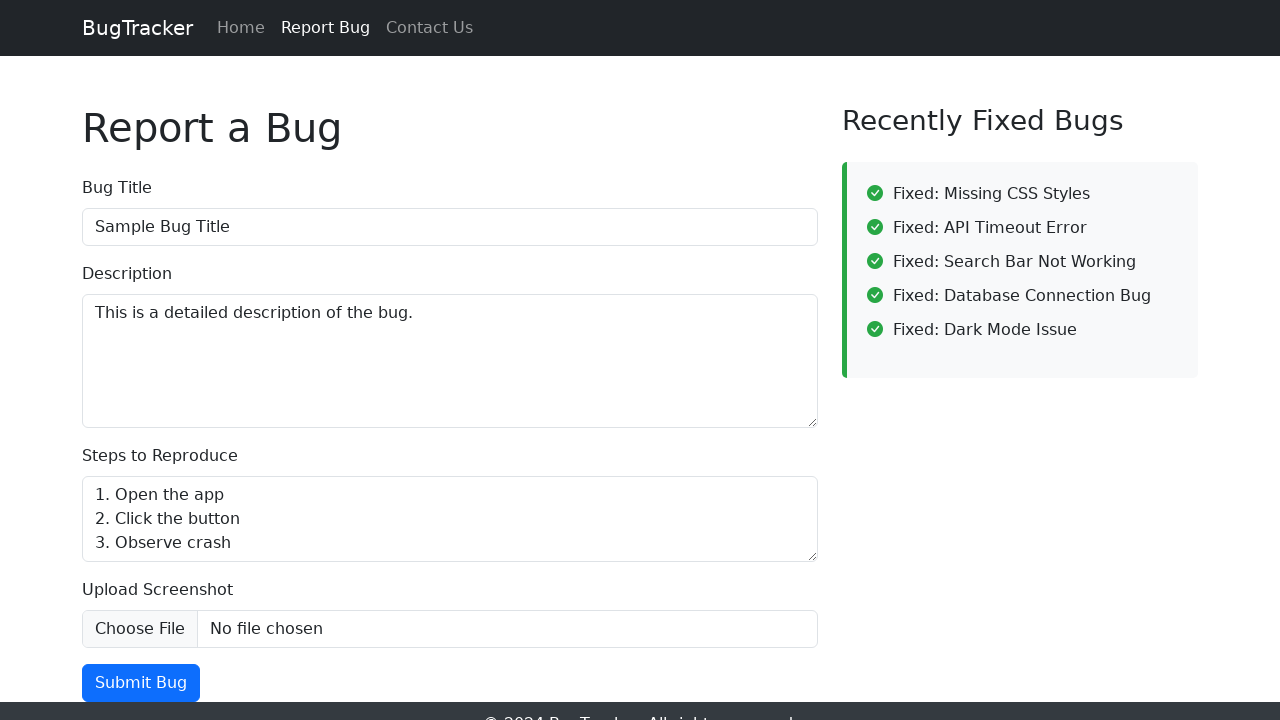